Navigates to the Vetlog website and validates that the page title is "Vetlog"

Starting URL: https://vetlog.org/

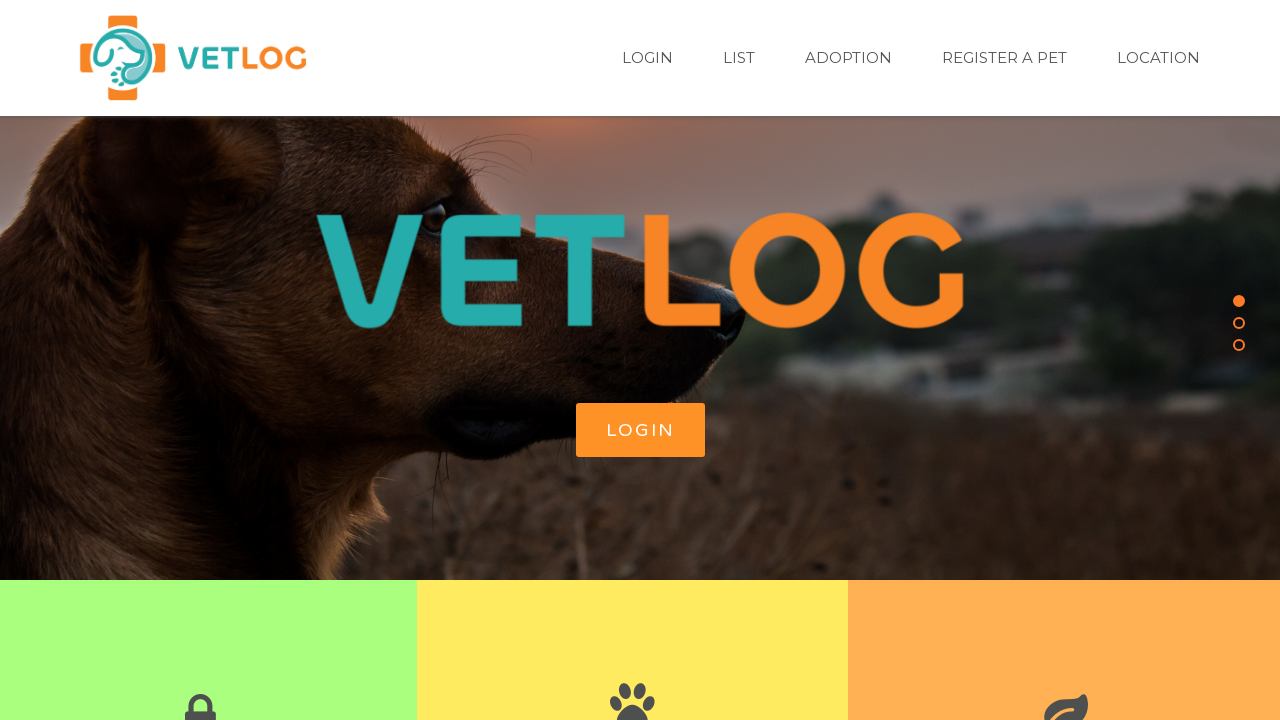

Navigated to https://vetlog.org/
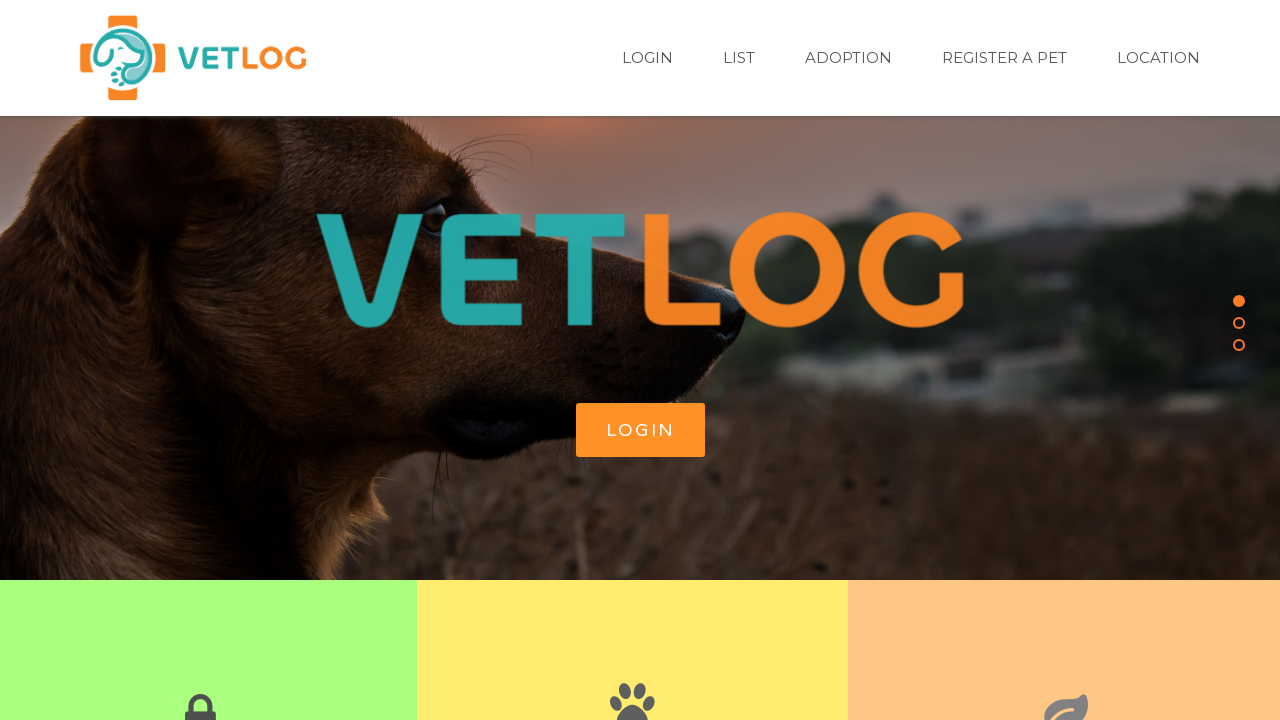

Validated that page title is 'Vetlog'
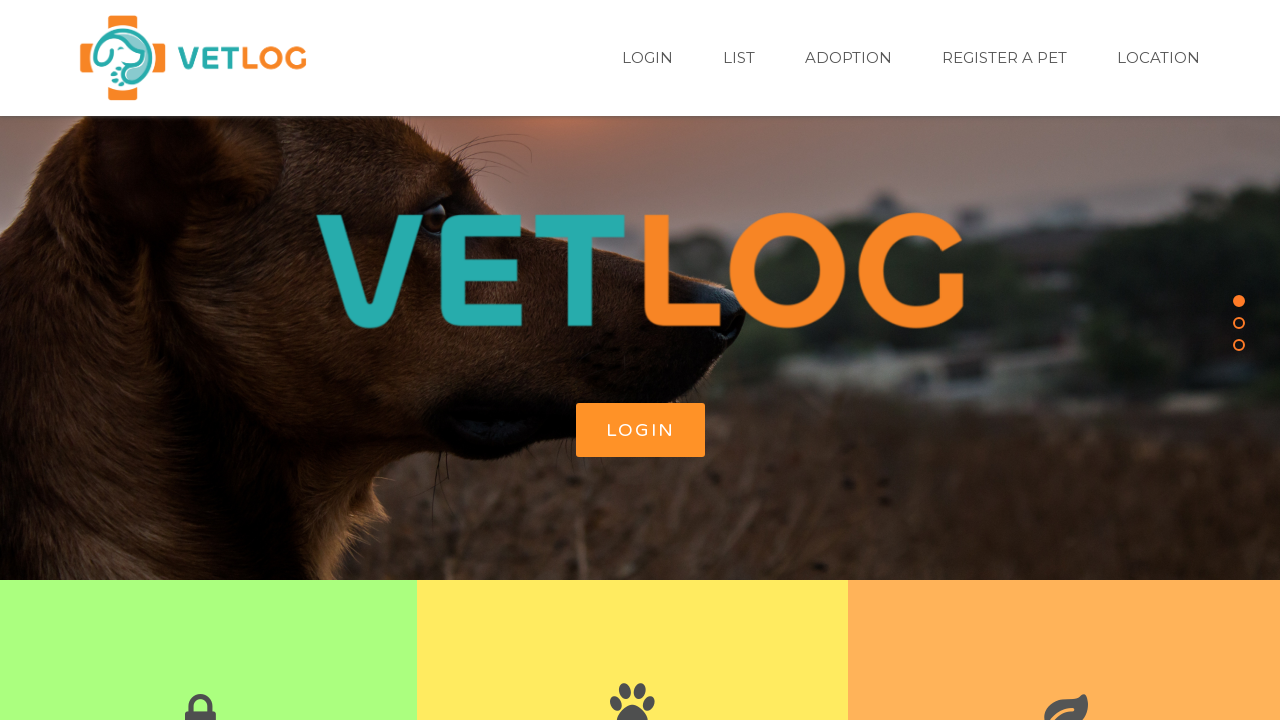

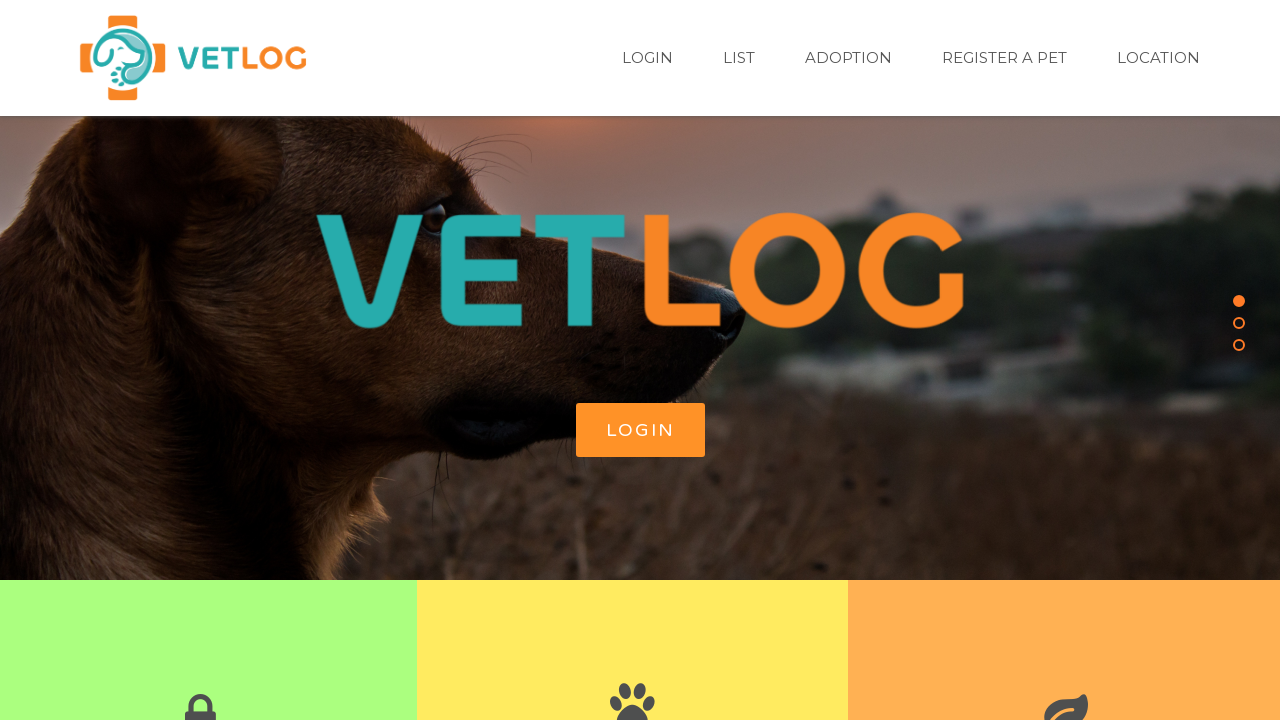